Tests JavaScript prompt alert functionality by clicking a button that triggers a prompt, entering text into the prompt, and verifying the entered text appears in the result message

Starting URL: https://testcenter.techproeducation.com/index.php?page=javascript-alerts

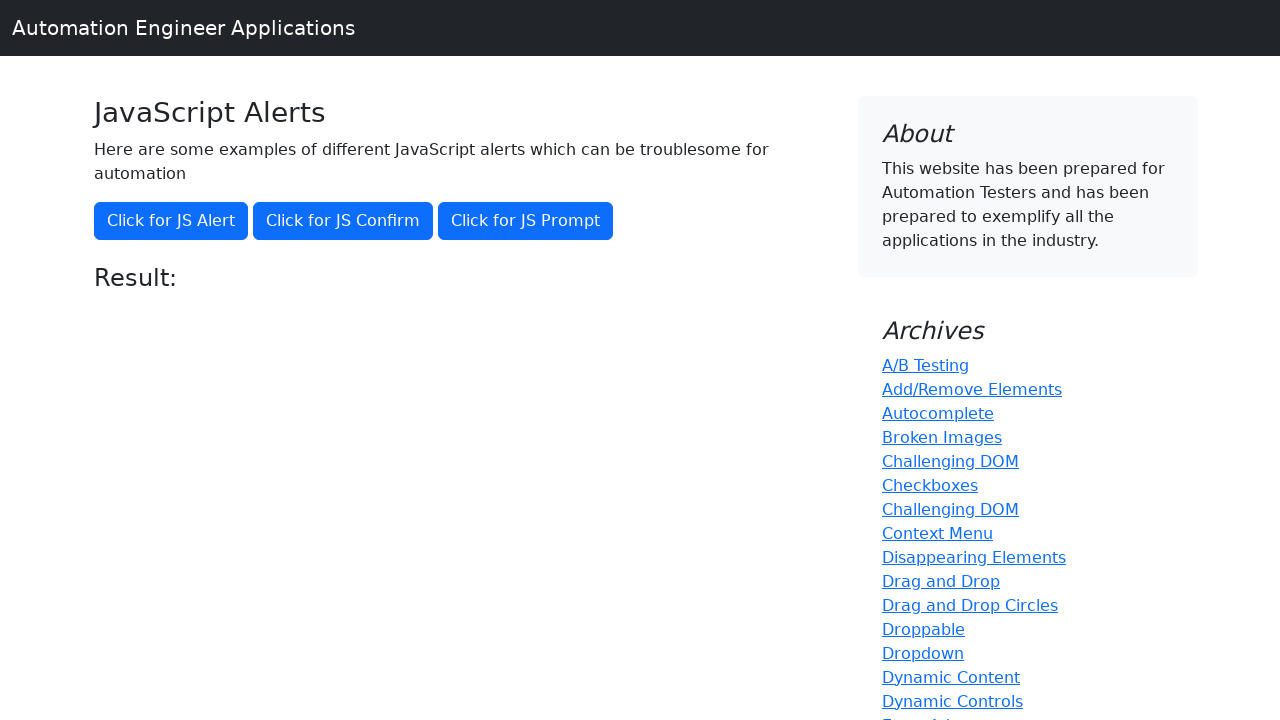

Clicked button to trigger JavaScript prompt alert at (526, 221) on xpath=//*[@onclick='jsPrompt()']
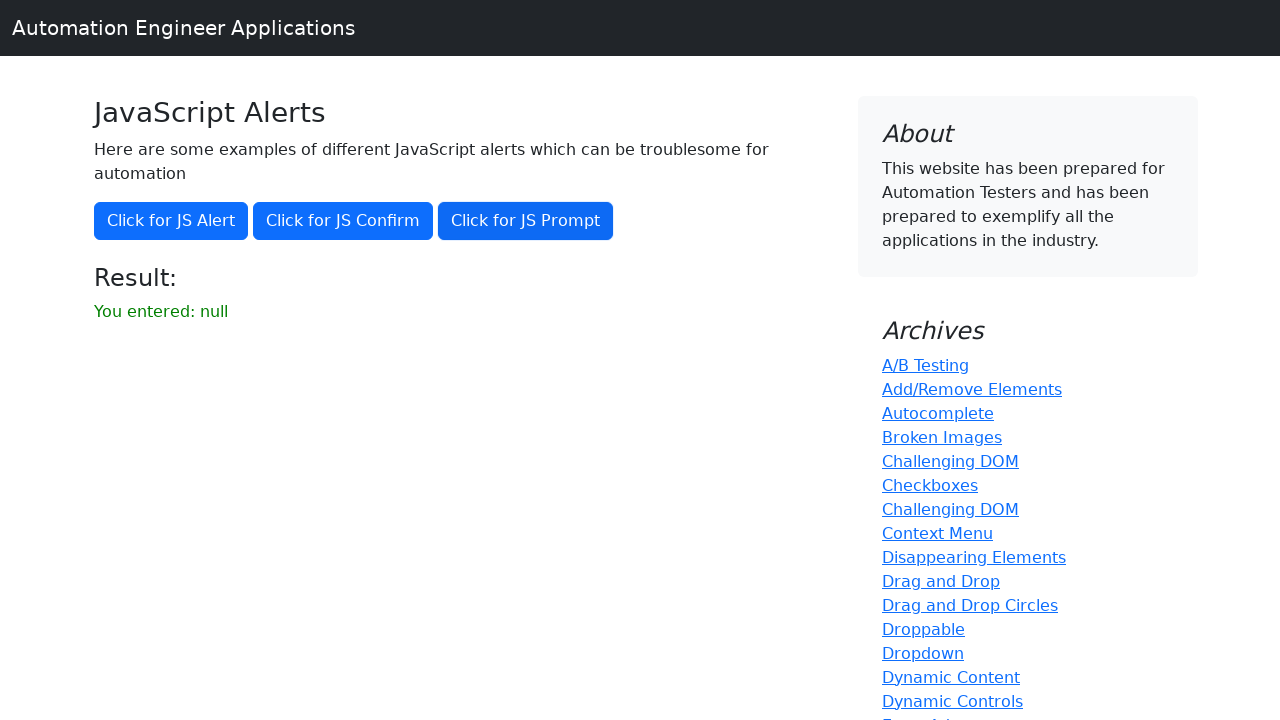

Set up dialog handler to accept prompt with text 'Yusuf'
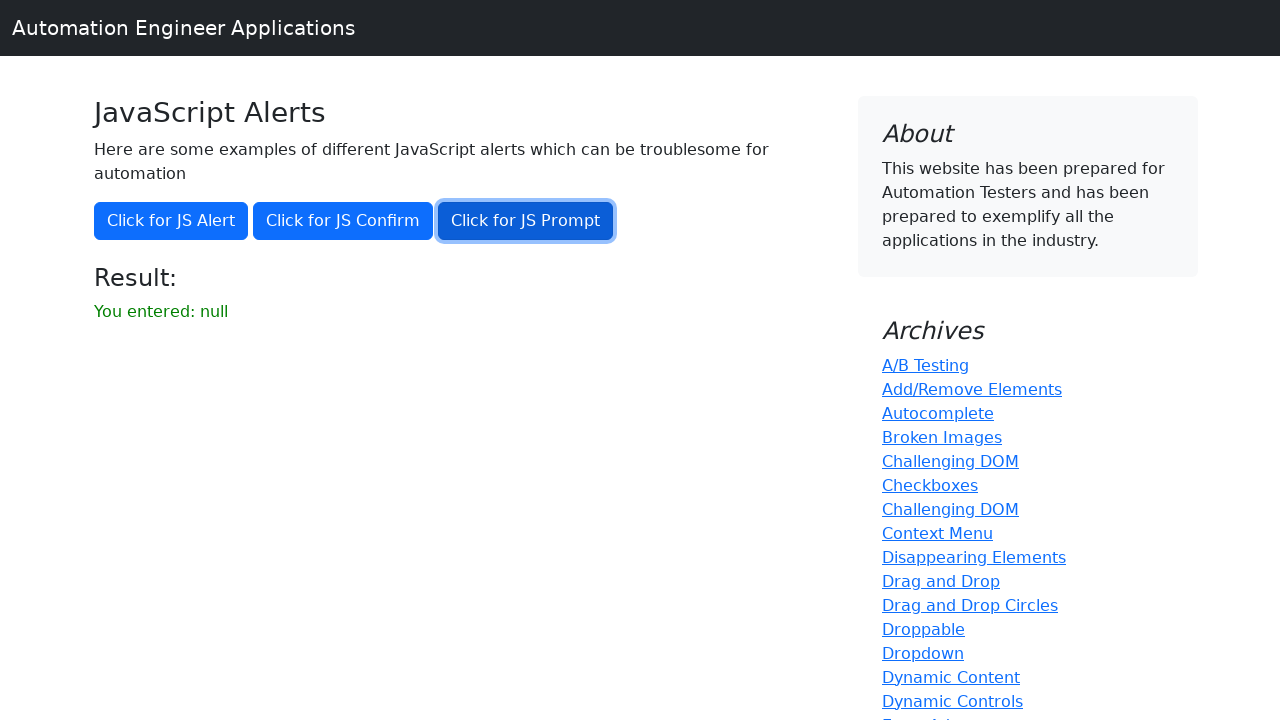

Clicked button again to trigger the prompt dialog at (526, 221) on xpath=//*[@onclick='jsPrompt()']
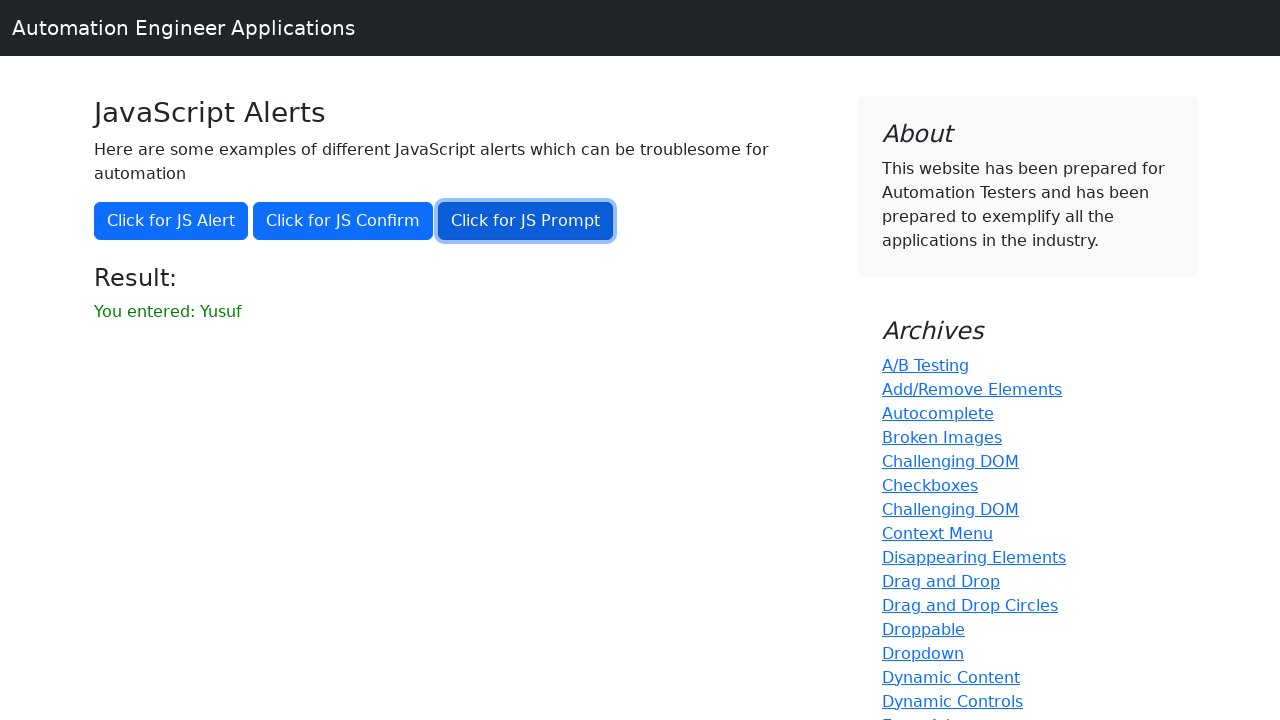

Waited for result element to appear
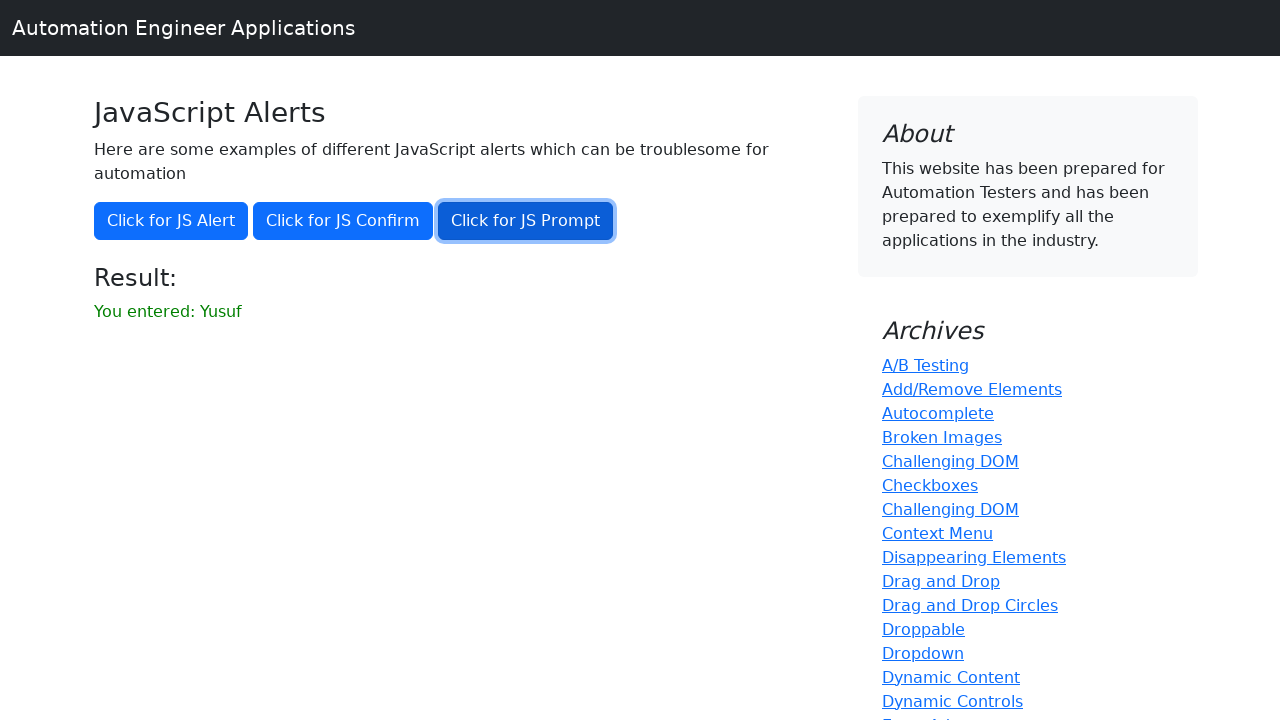

Retrieved text content from result element
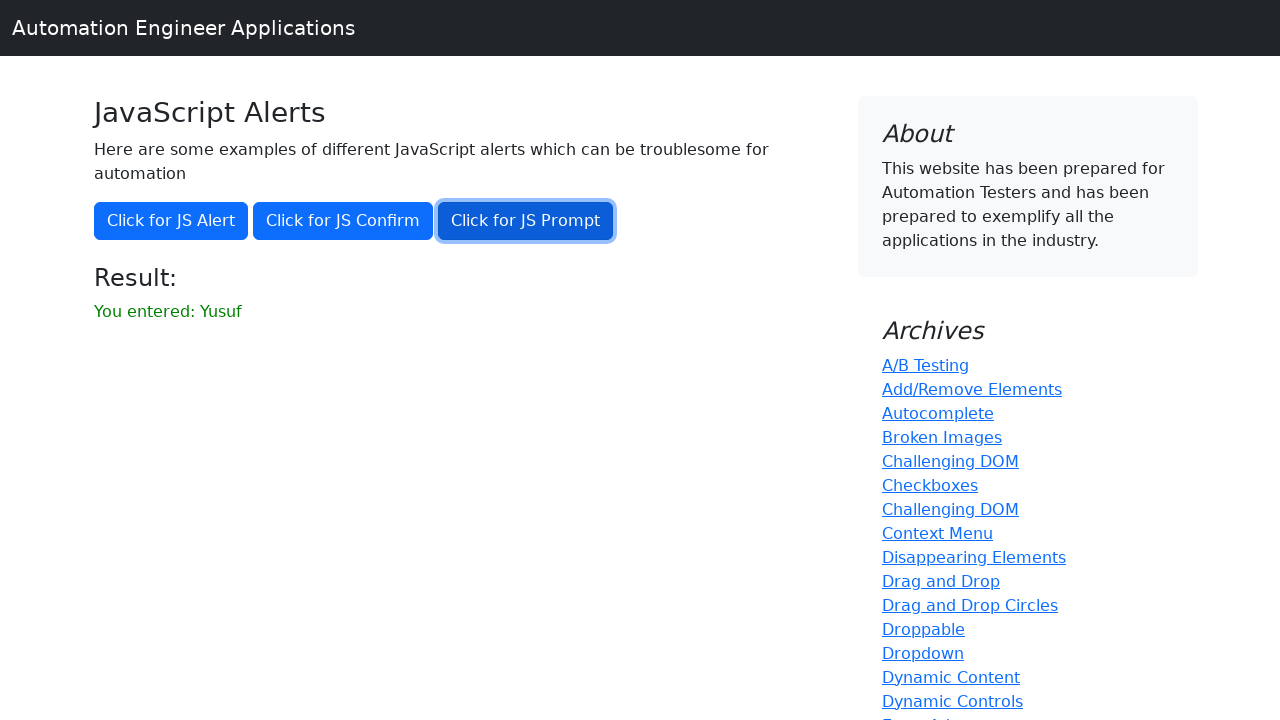

Asserted that 'Yusuf' appears in the result message
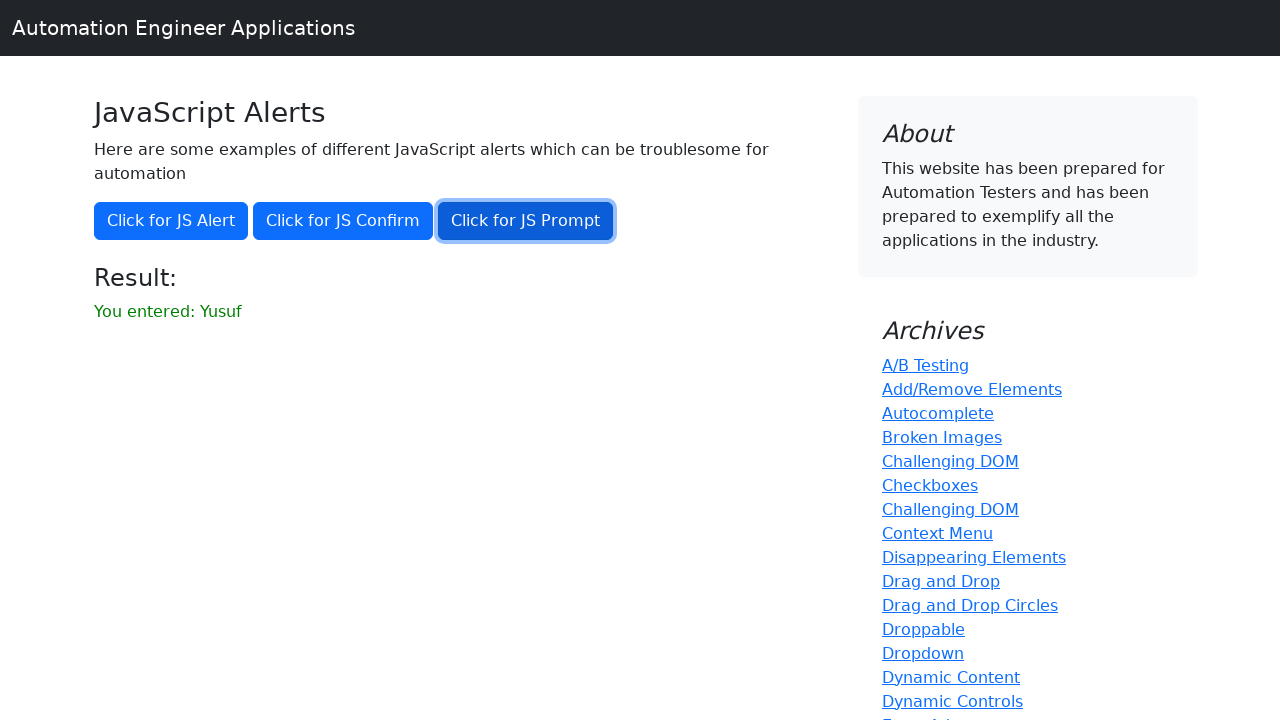

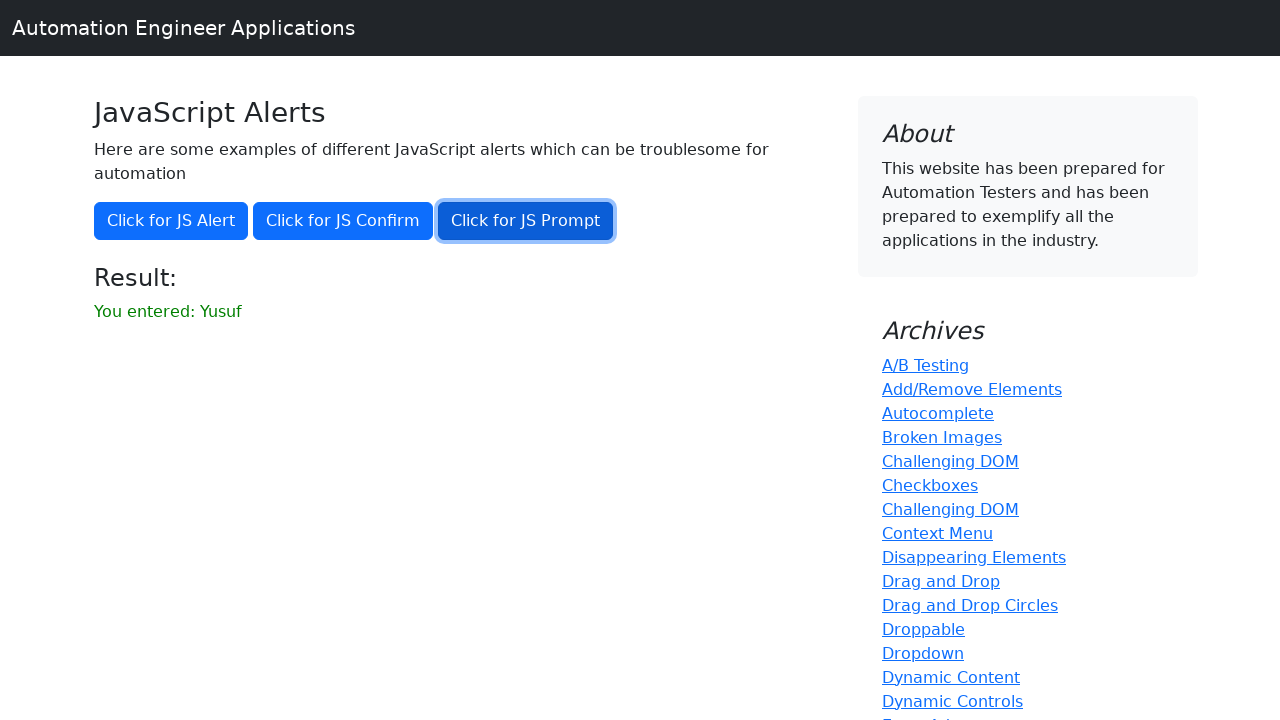